Navigates to Colorado Quiz web app and verifies the page loads successfully

Starting URL: https://coloradoquiz.web.app/

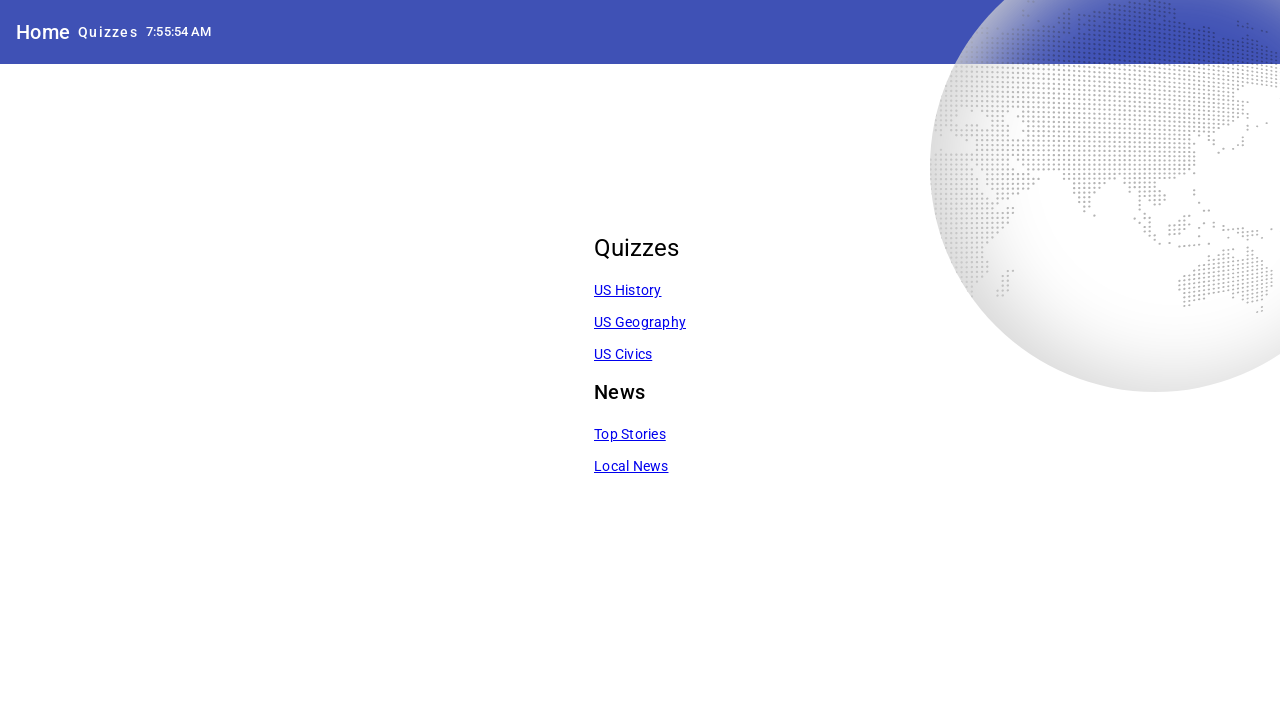

Waited for page to fully load
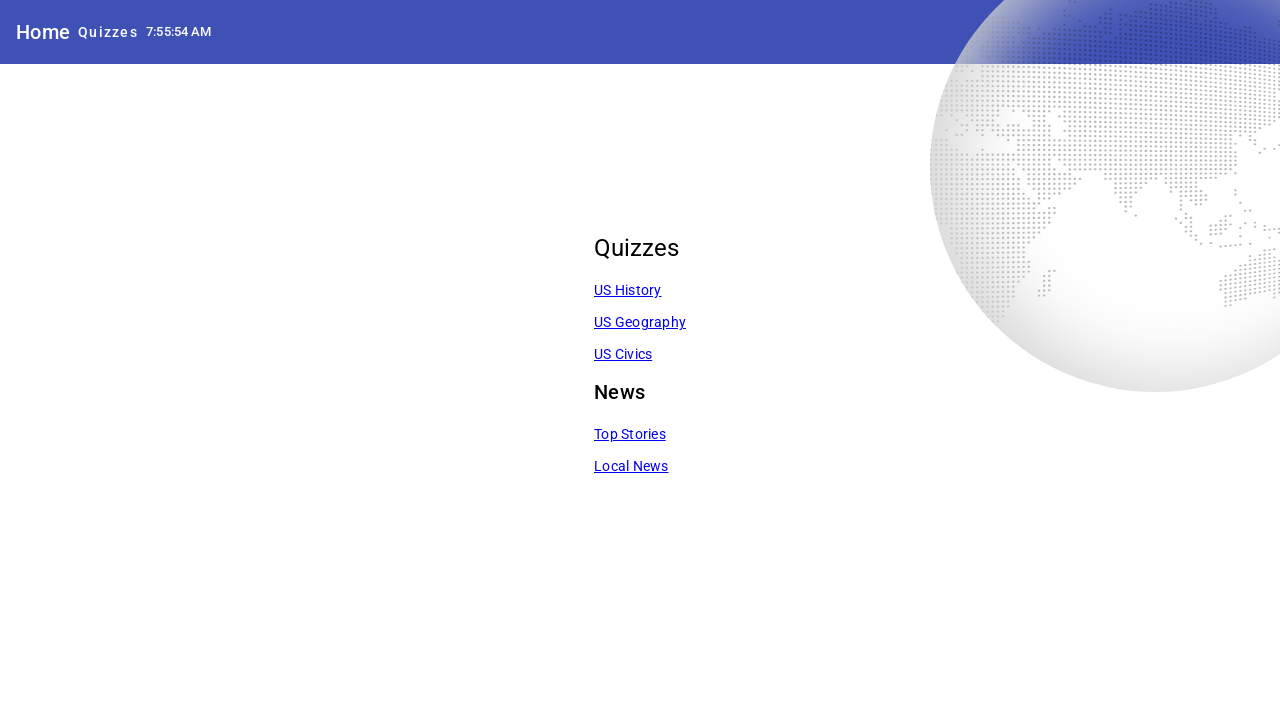

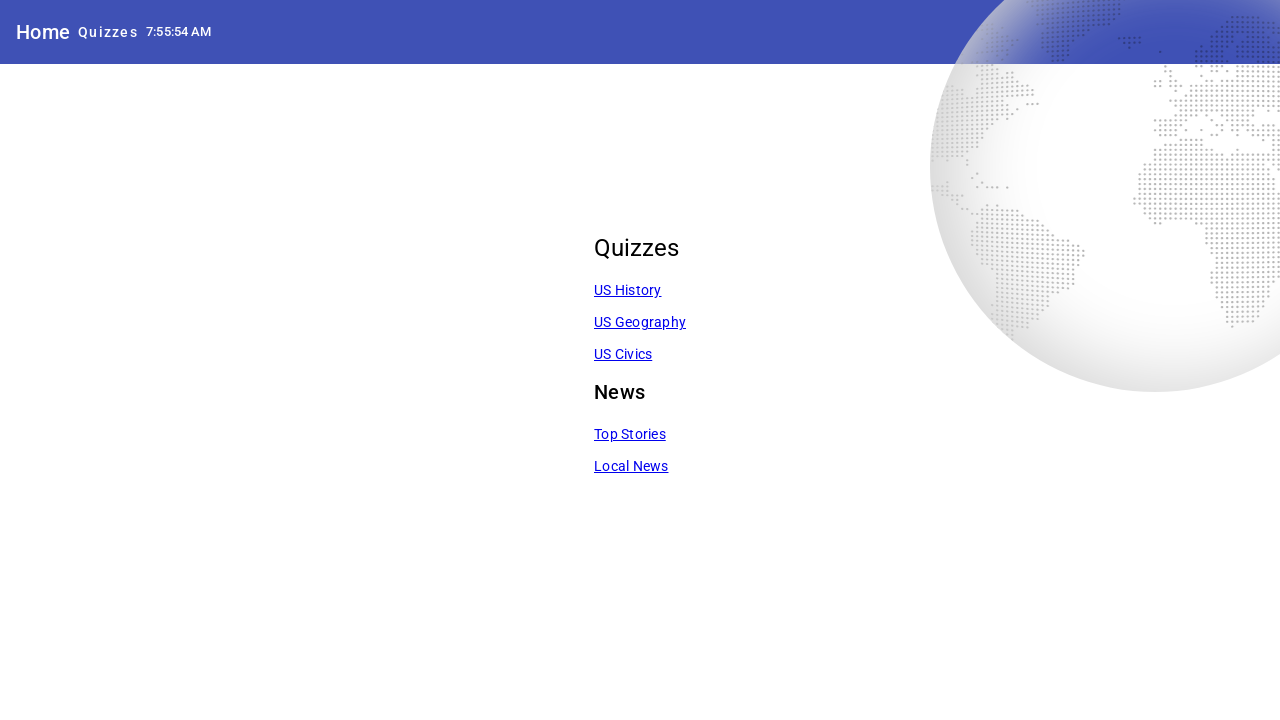